Tests opening a new browser tab, switching to it, and navigating to a different URL to verify multiple window handles exist.

Starting URL: https://the-internet.herokuapp.com/windows

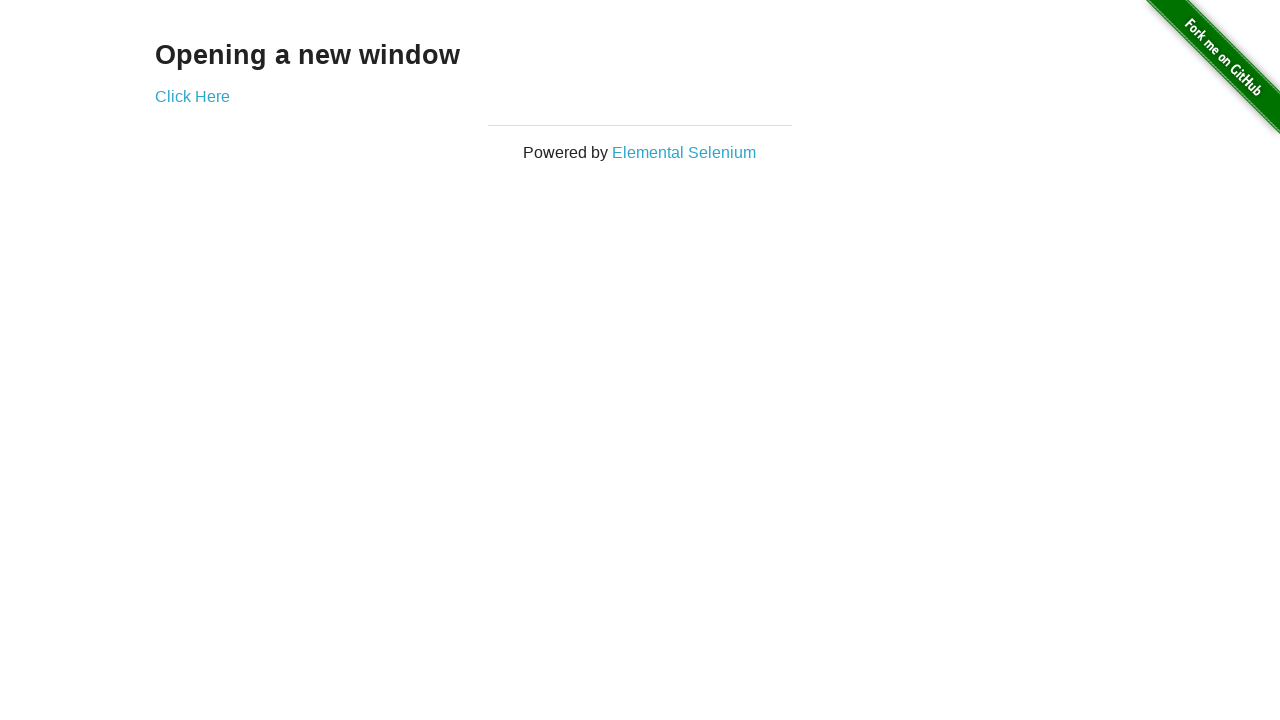

Opened a new browser tab
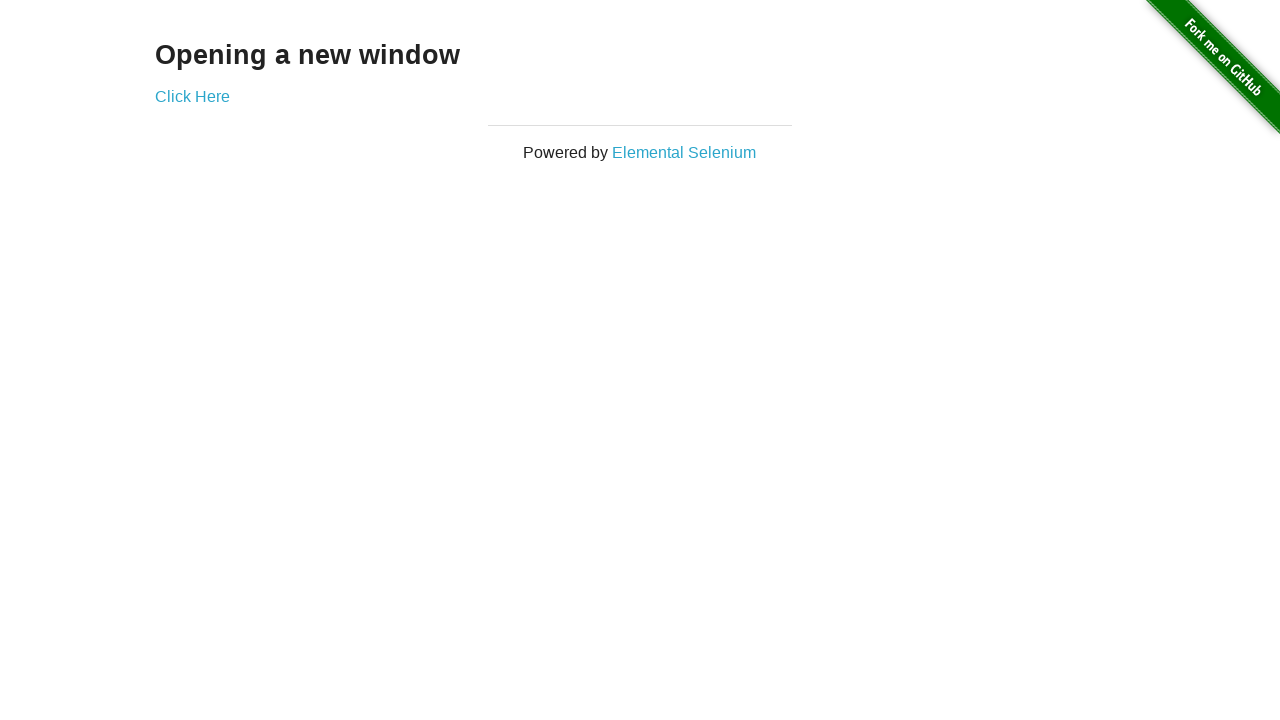

Navigated new tab to https://the-internet.herokuapp.com/typos
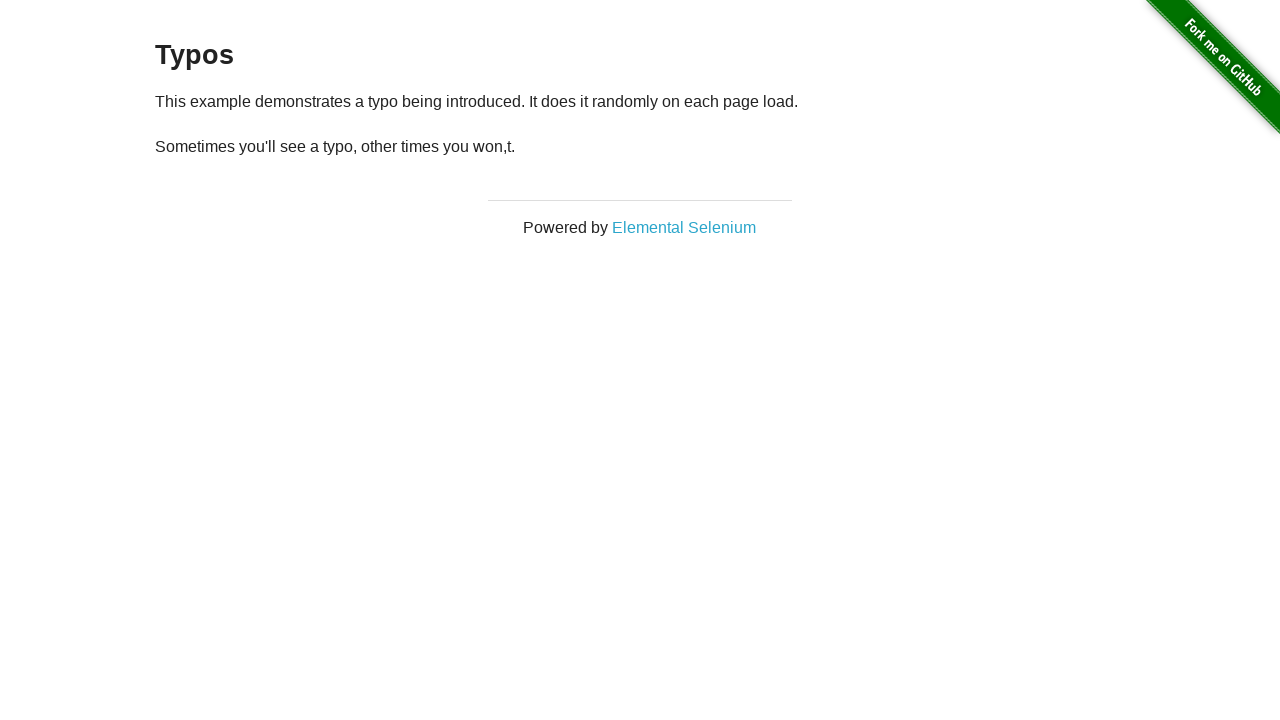

Verified that 2 pages are open in the context
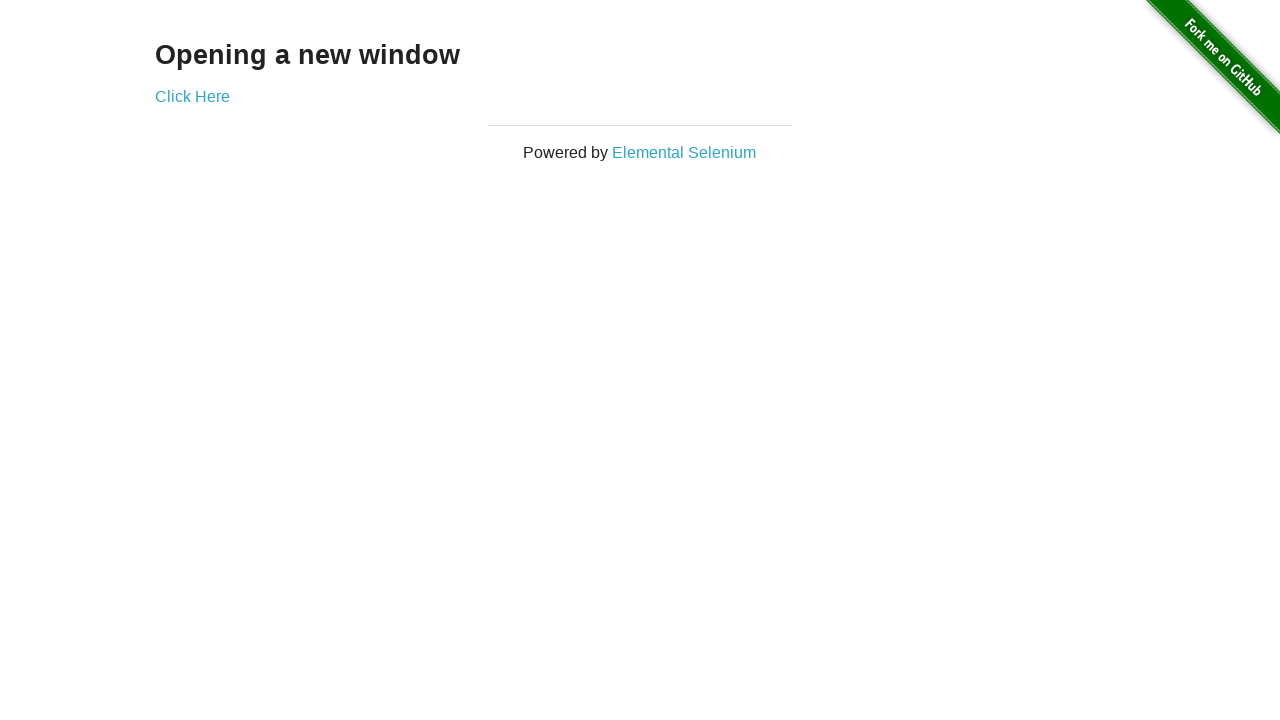

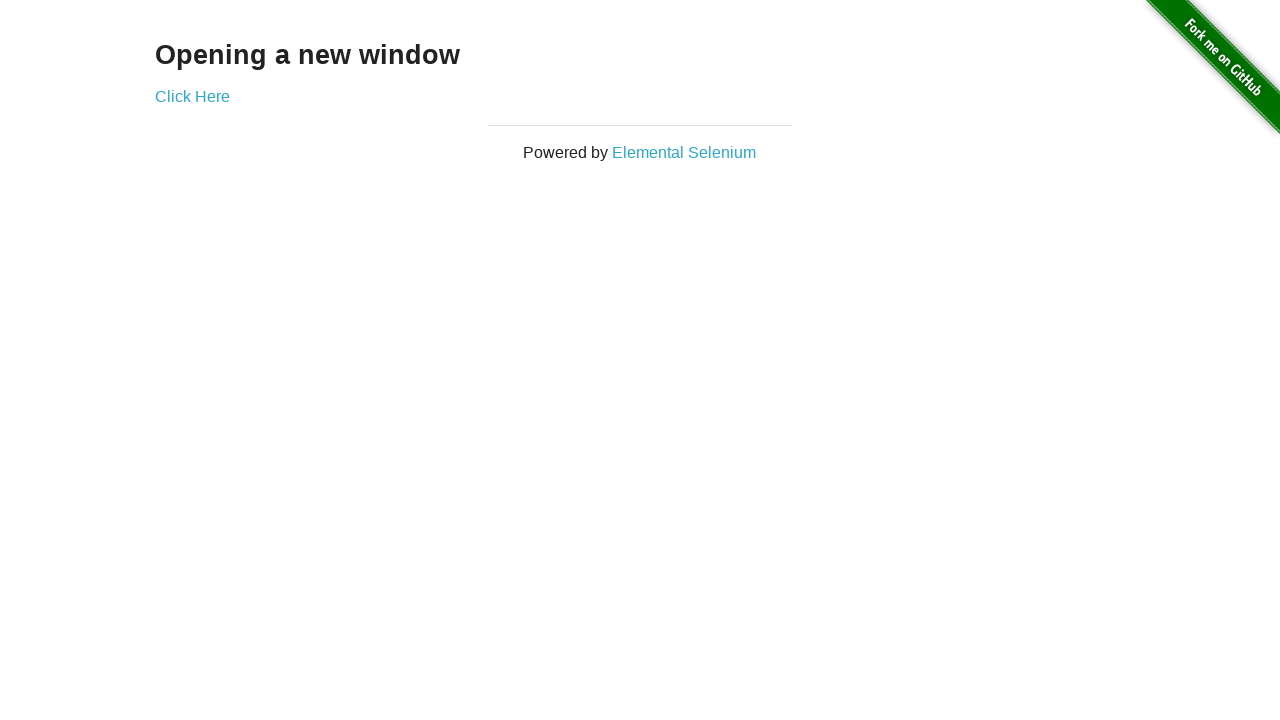